Tests registration form by filling out all fields including personal information, hobbies, languages, skills, and date of birth

Starting URL: http://demo.automationtesting.in/Register.html

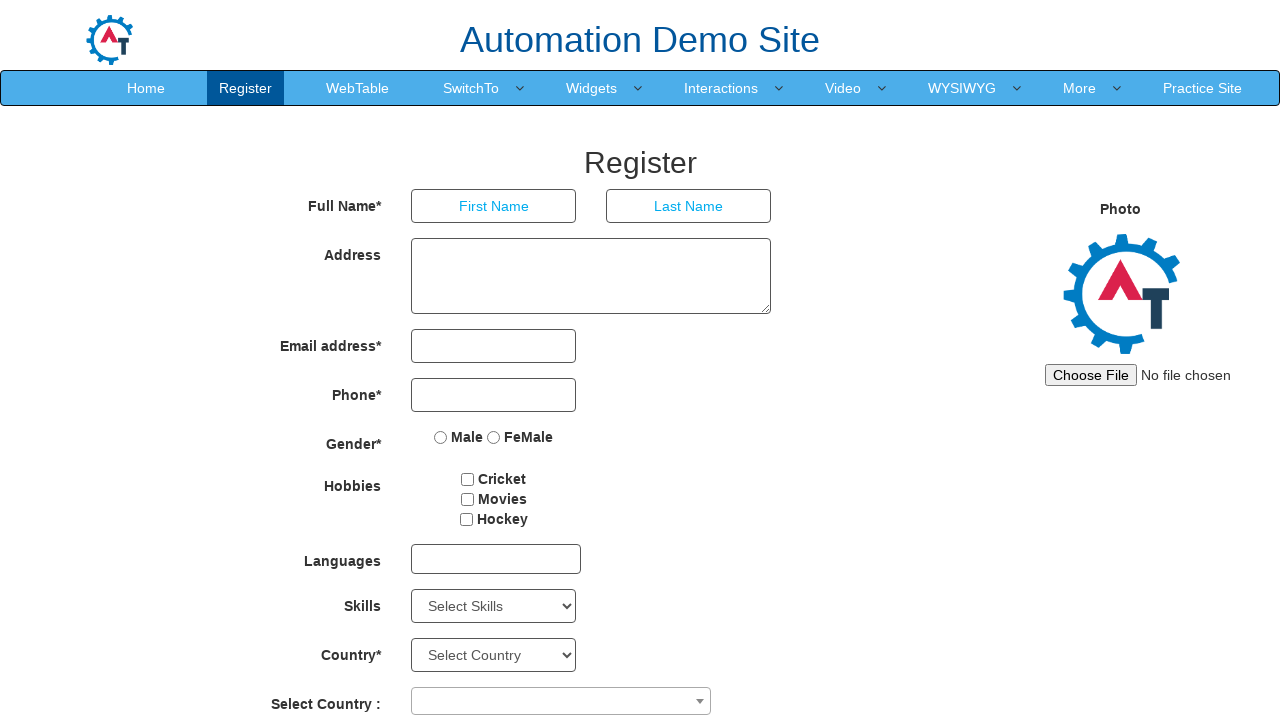

Waited 3 seconds for page to load
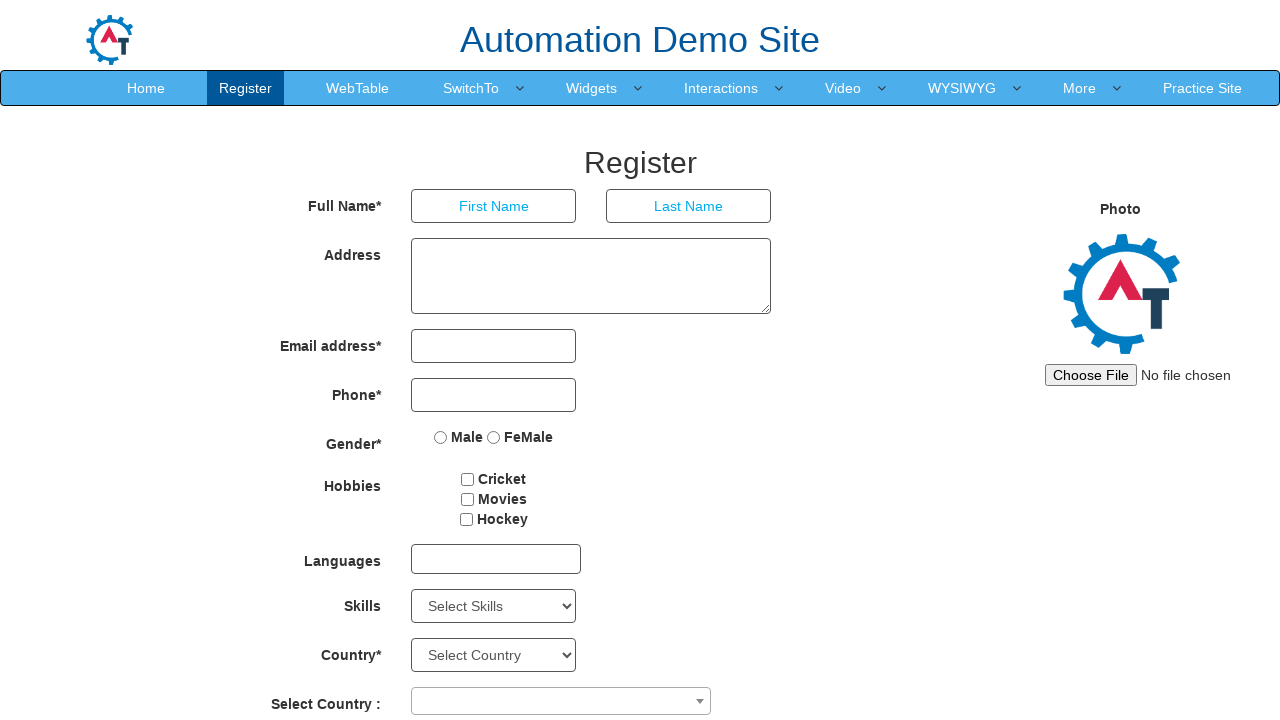

Advertisement banner not found or already closed on xpath=//*[@d='M0,26 L0,6 A6,6 0 0,1 6,1 L50,1 A6,6 0 0,1 56,6 L56,20 A6,6 0 0,0 
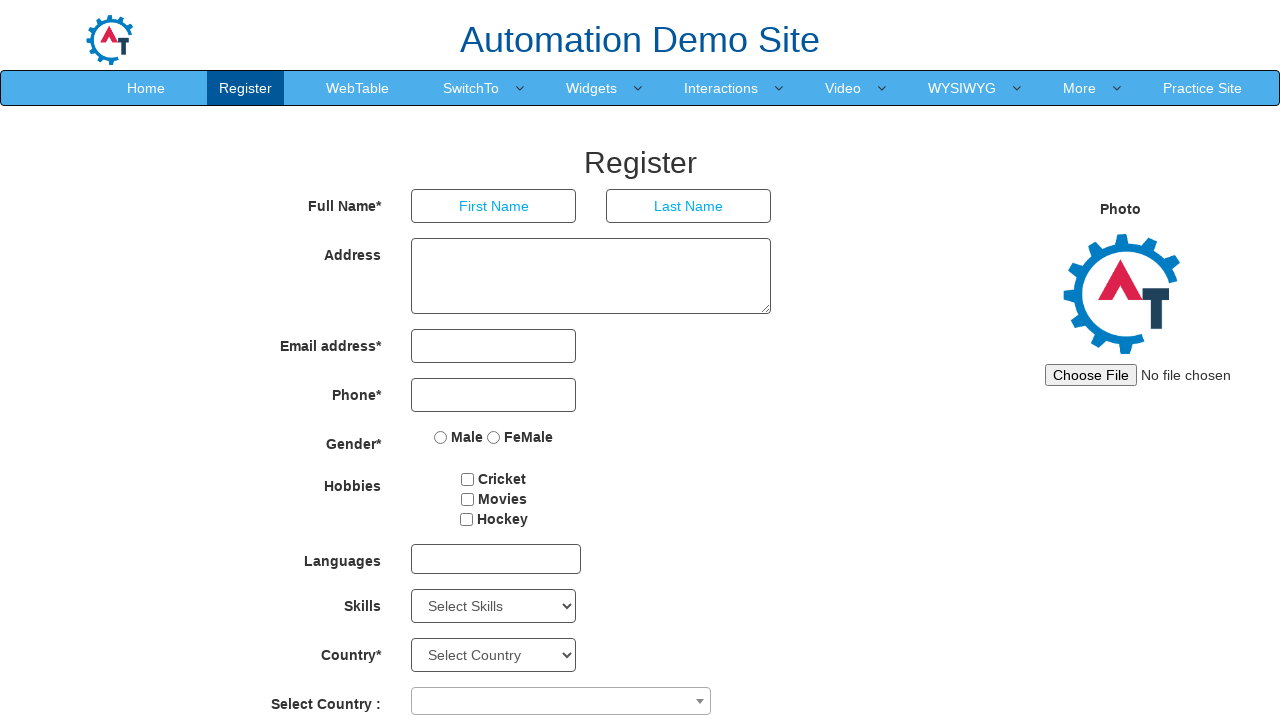

Filled first name field with 'Leonardo' on xpath=//*[@placeholder='First Name']
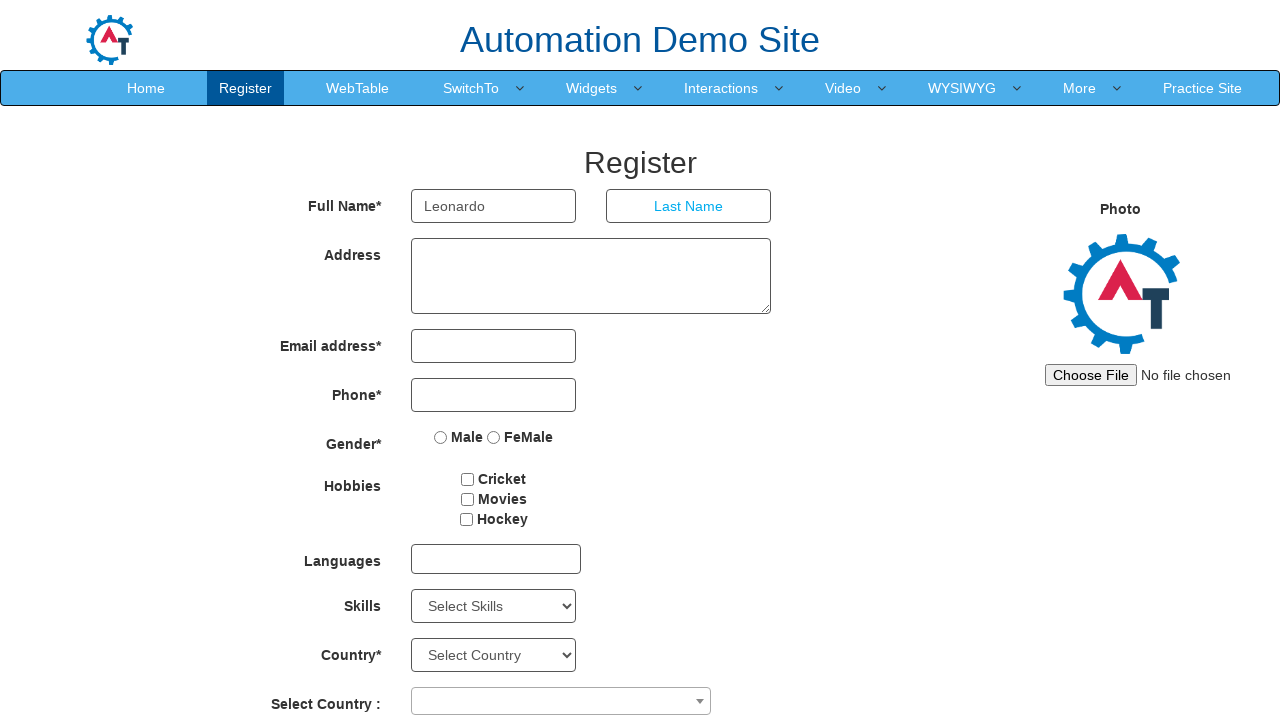

Filled last name field with 'Massao' on xpath=//*[@placeholder='Last Name']
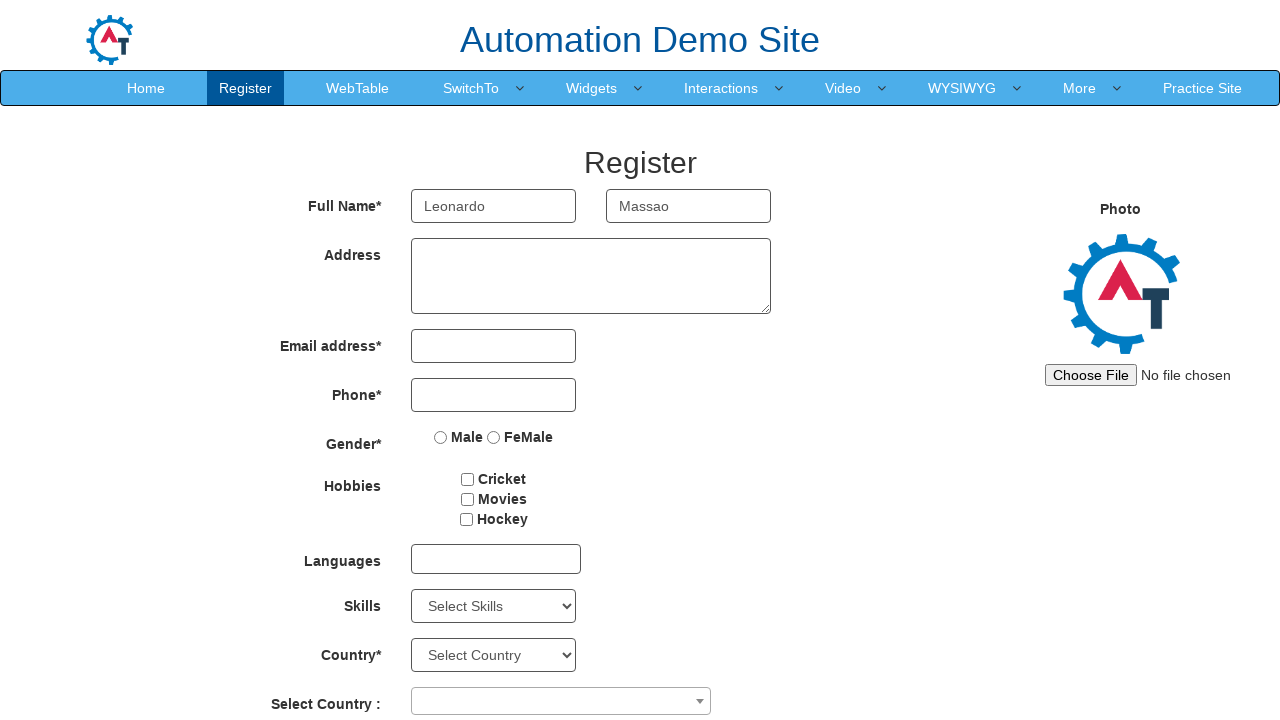

Filled address field with complete street address on xpath=//*[@ng-model='Adress']
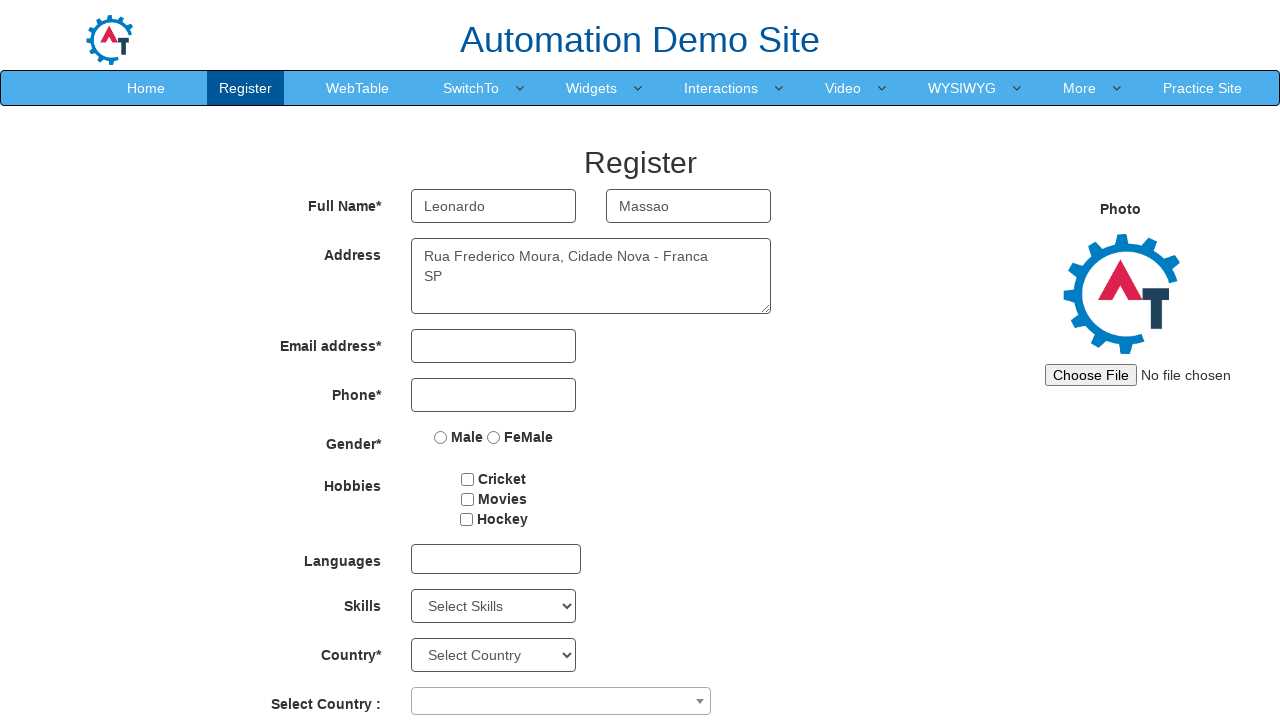

Filled email field with 'automationtest@cyber.com' on xpath=//*[@type='email']
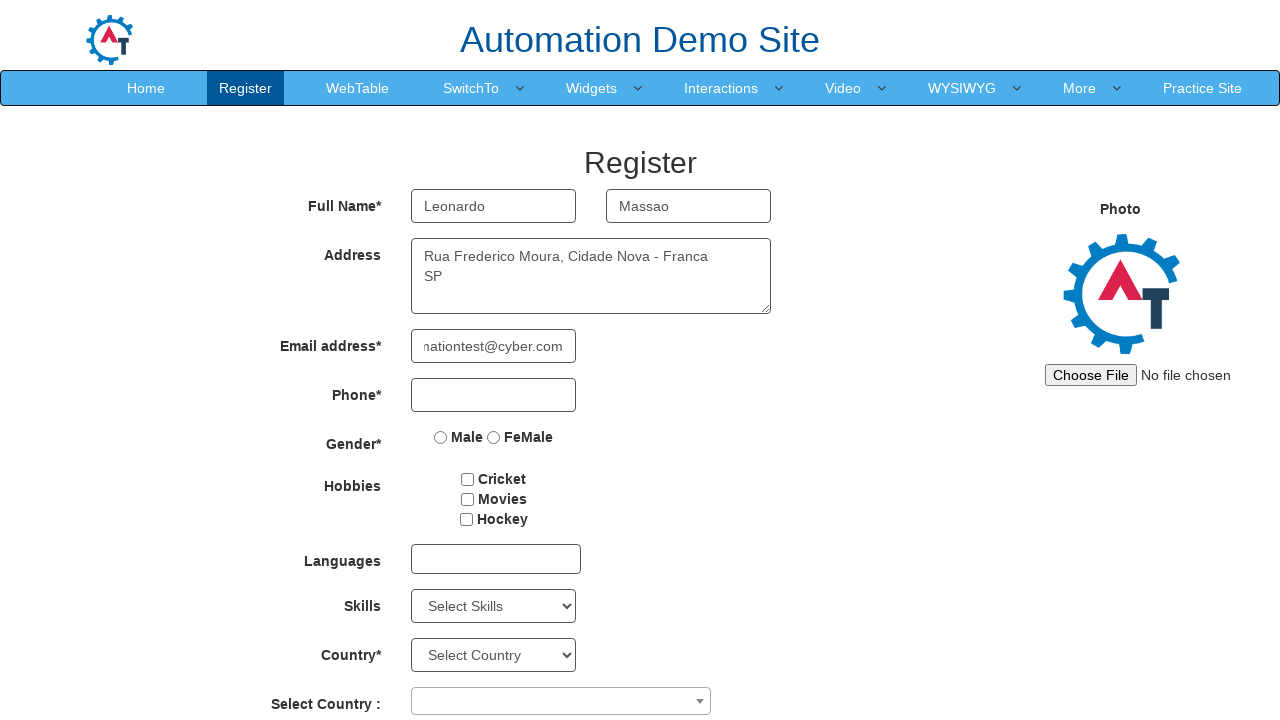

Filled phone field with '+55(11)9857-2250' on xpath=//*[@ng-model='Phone']
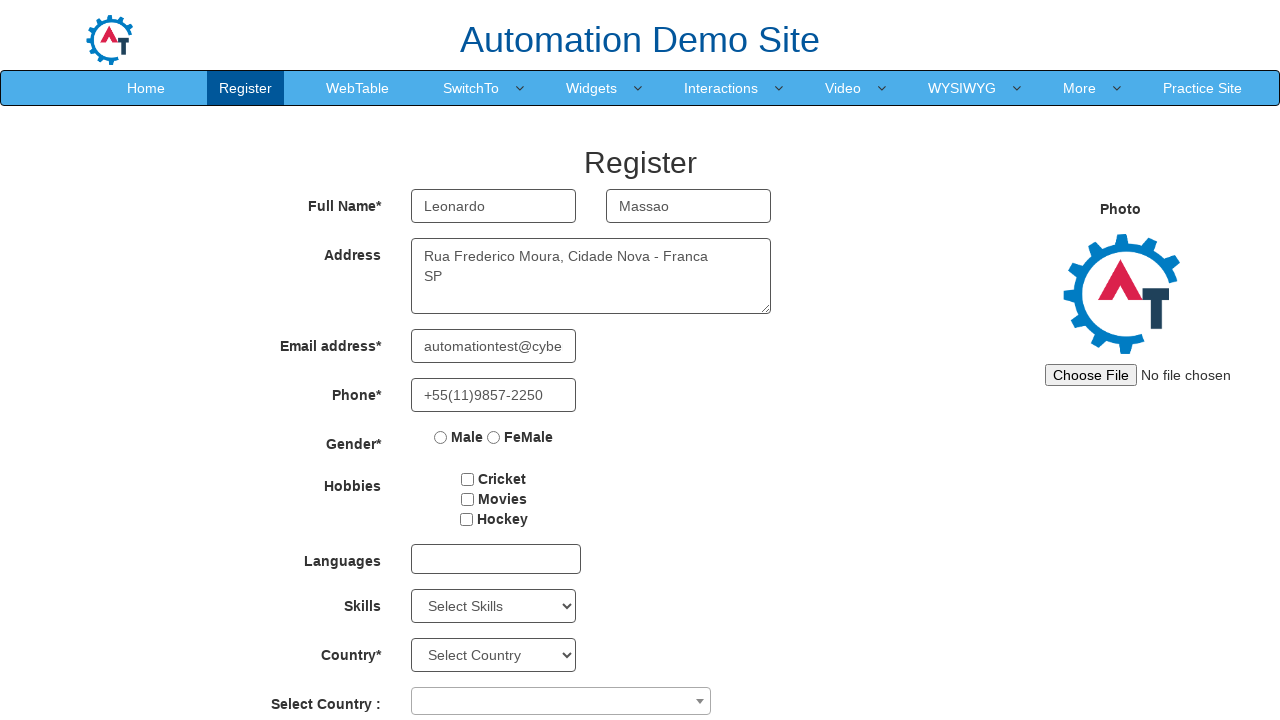

Selected 'Male' gender option at (441, 437) on xpath=//*[@value='Male']
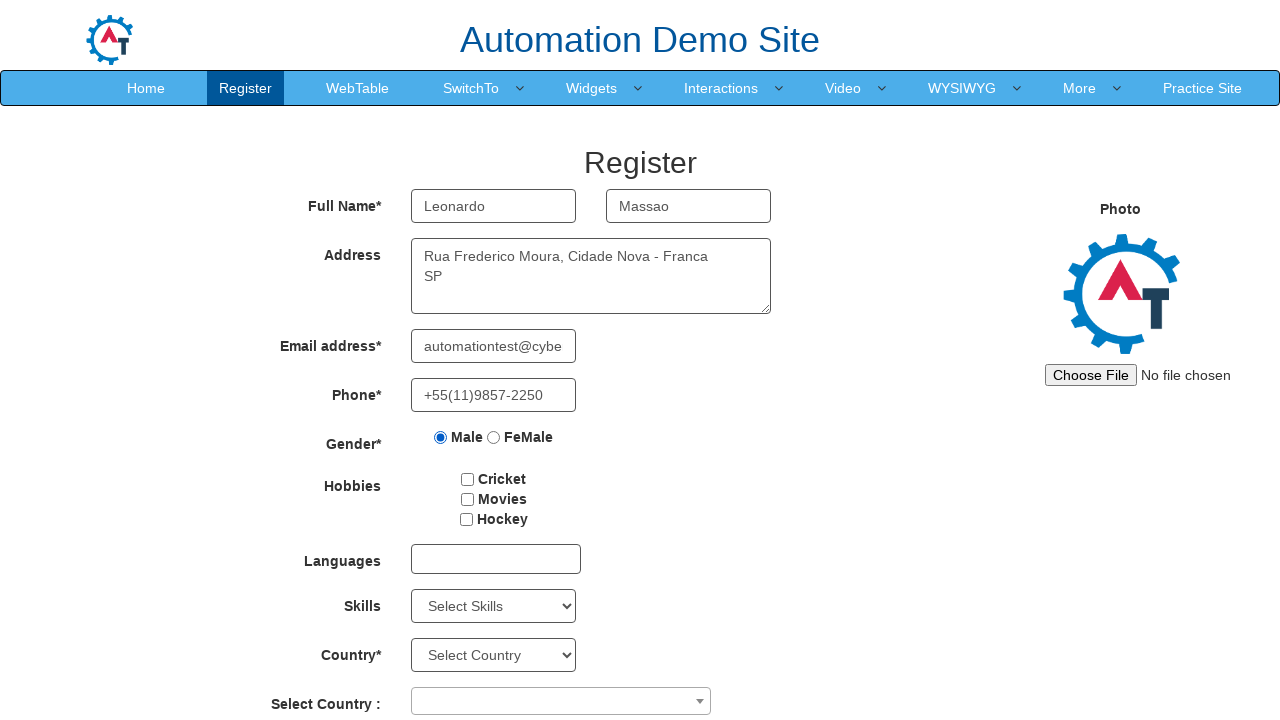

Selected 'Cricket' hobby at (468, 479) on xpath=//*[@value='Cricket']
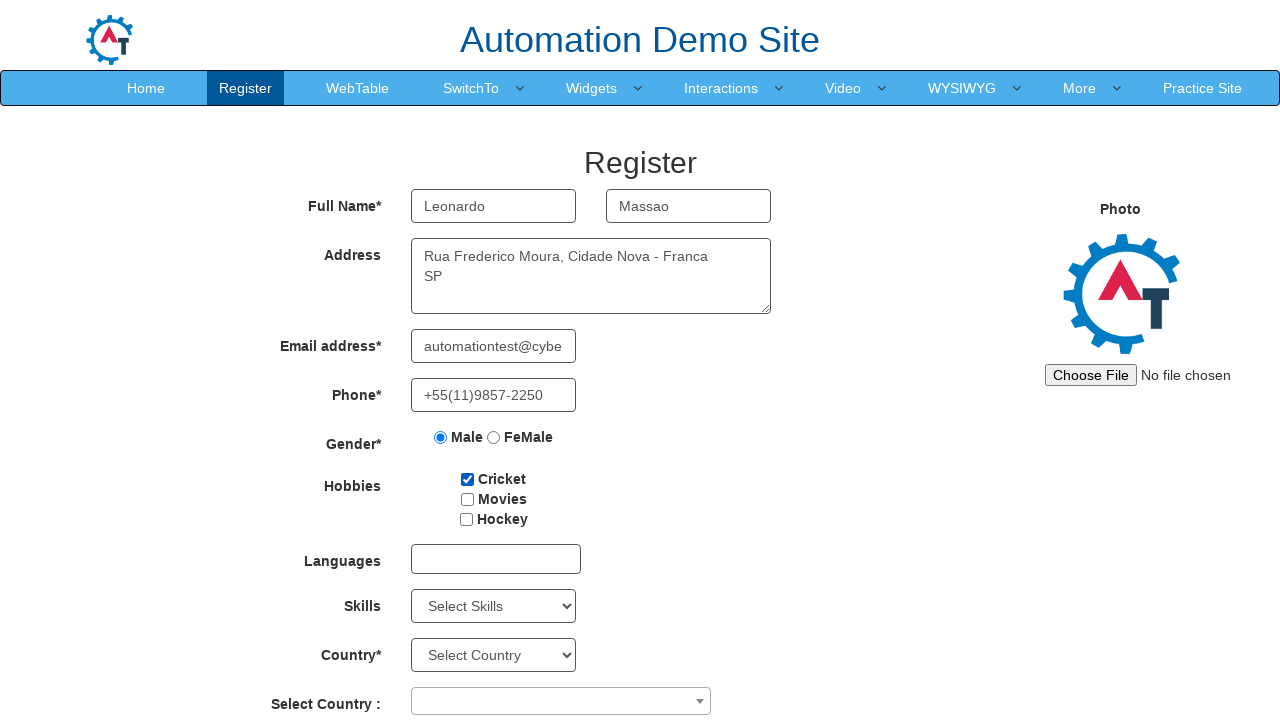

Selected 'Movies' hobby at (467, 499) on xpath=//*[@value='Movies']
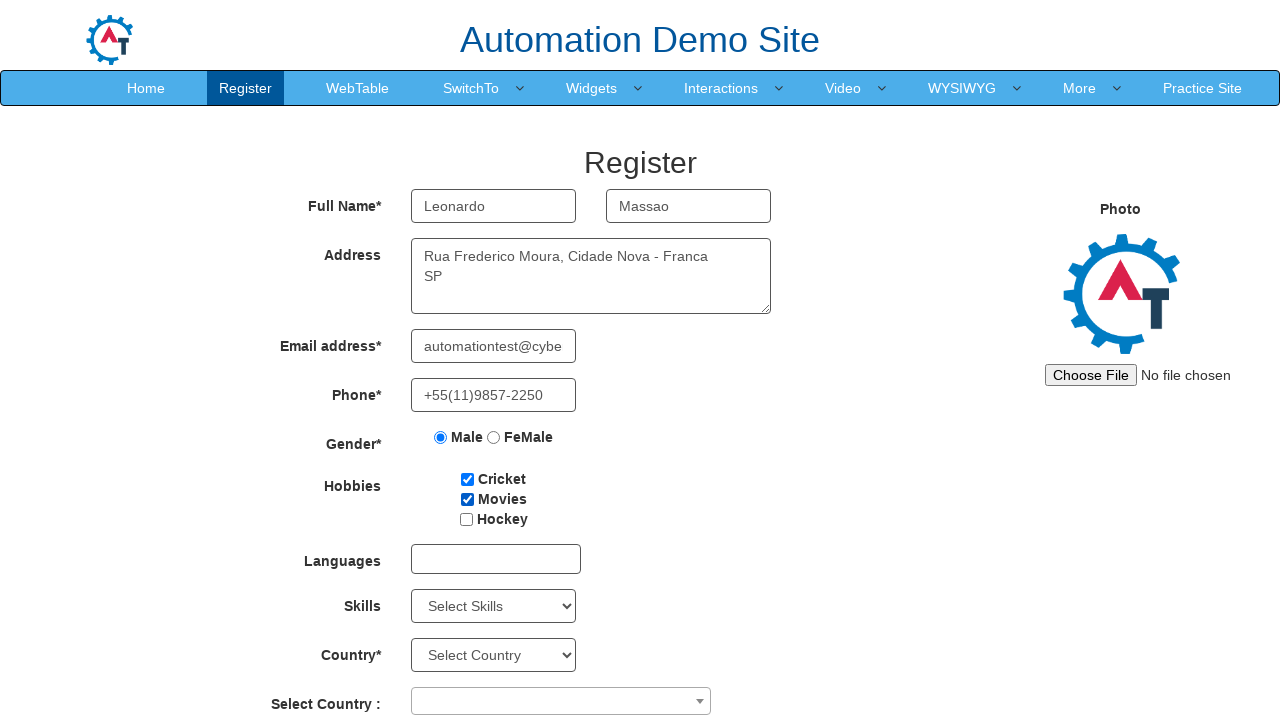

Opened language dropdown menu at (496, 559) on #msdd
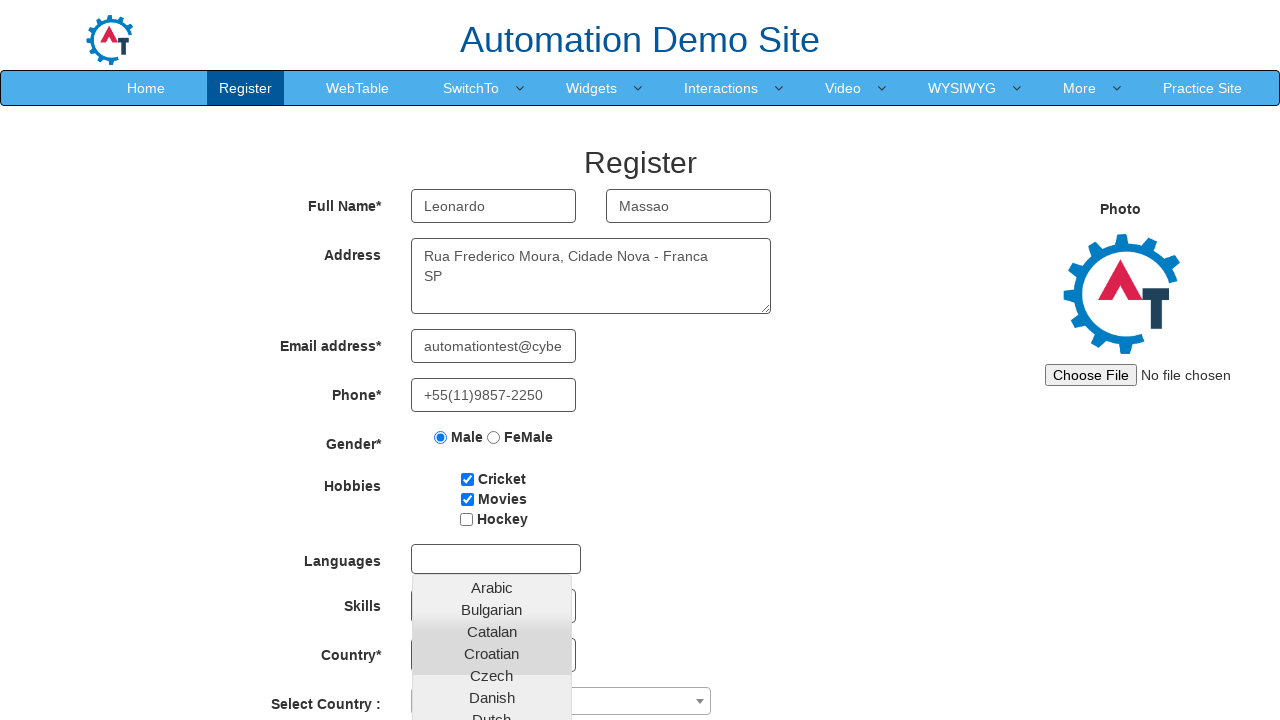

Selected 'Bulgarian' language at (492, 609) on xpath=//*[@style='text-decoration:none'][.='Bulgarian']
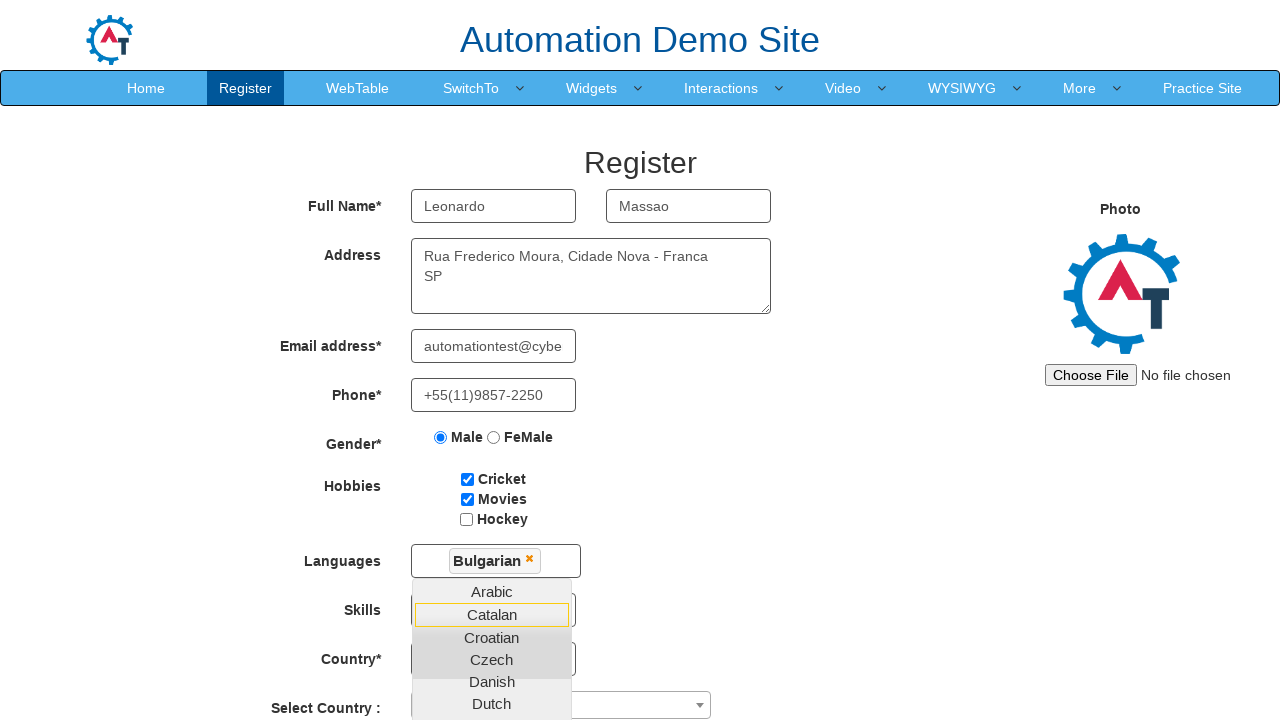

Selected 'Arabic' language at (492, 591) on xpath=//*[@style='text-decoration:none'][.='Arabic']
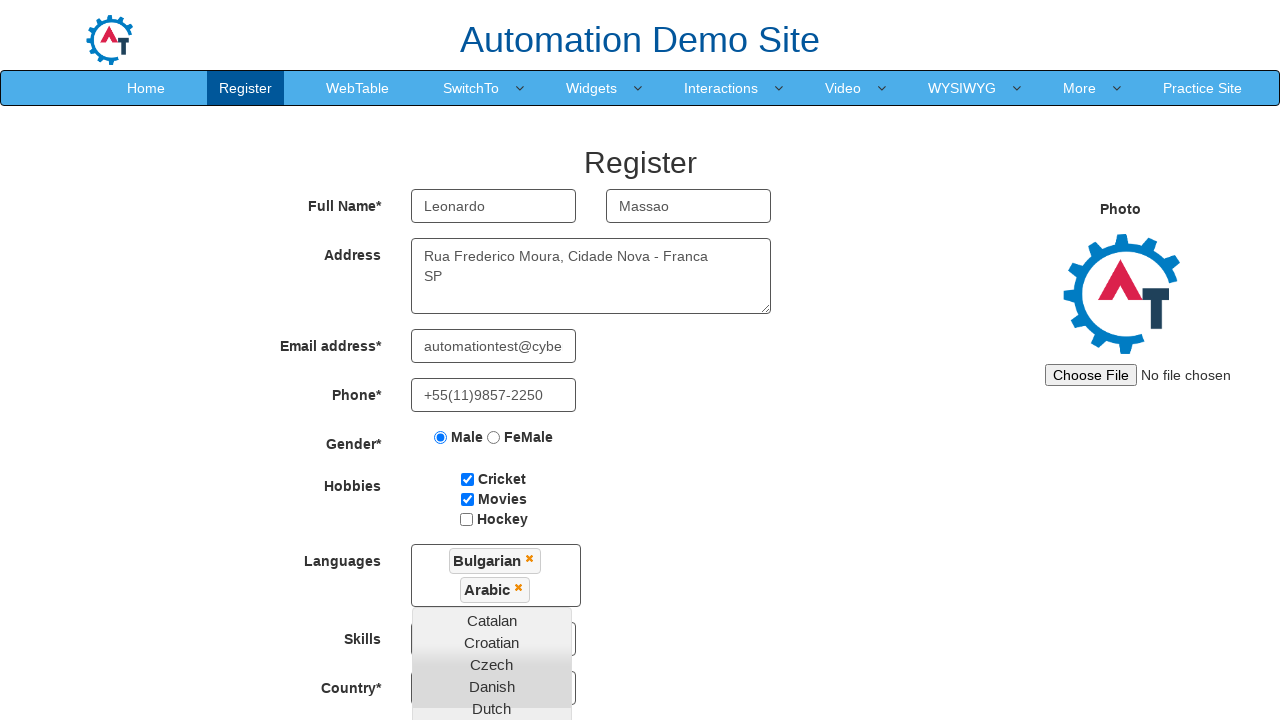

Selected 'Java' from skills dropdown on #Skills
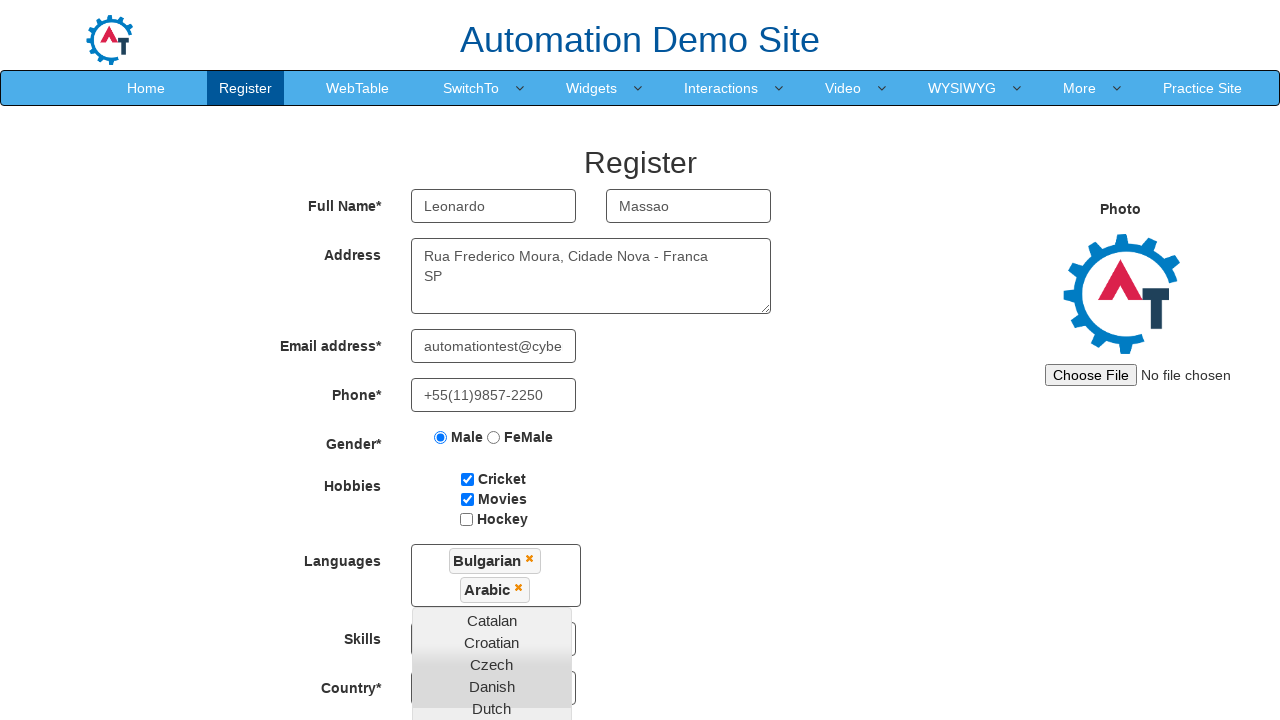

Opened country selection dropdown at (700, 417) on xpath=//*[@class='select2-selection__arrow']
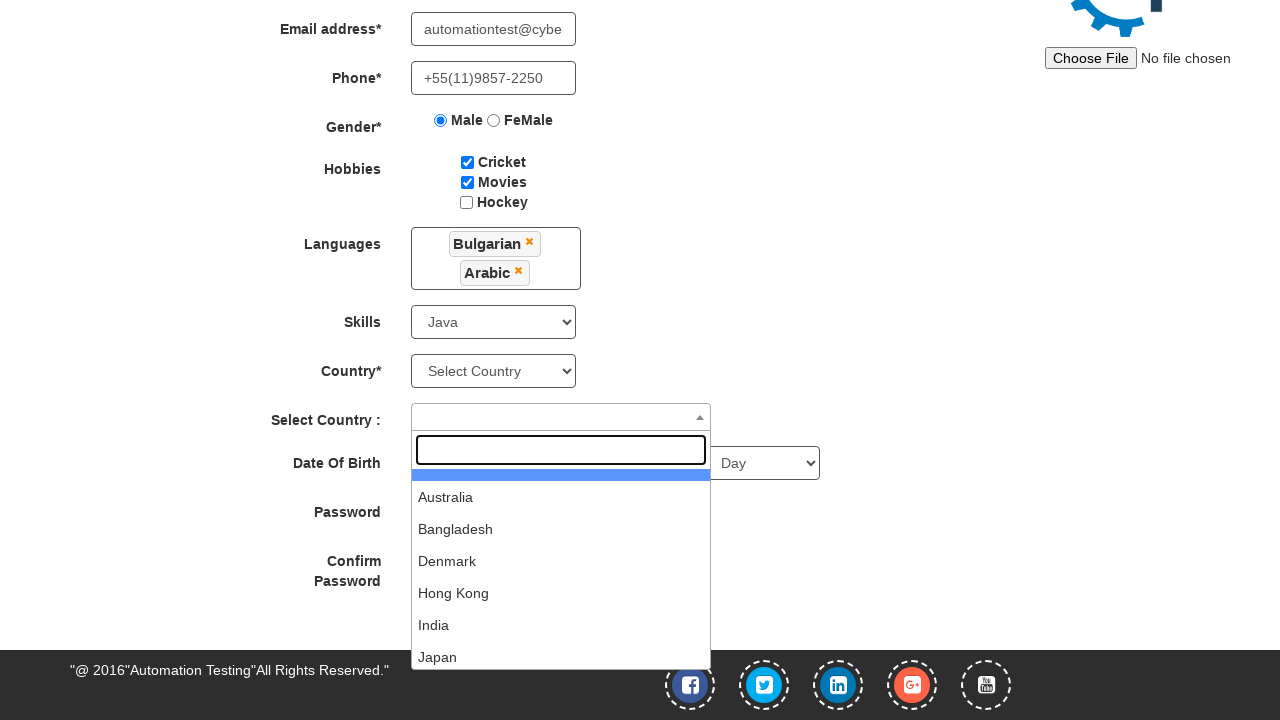

Selected 'Japan' as country at (561, 653) on xpath=//*[@role='treeitem'][.='Japan']
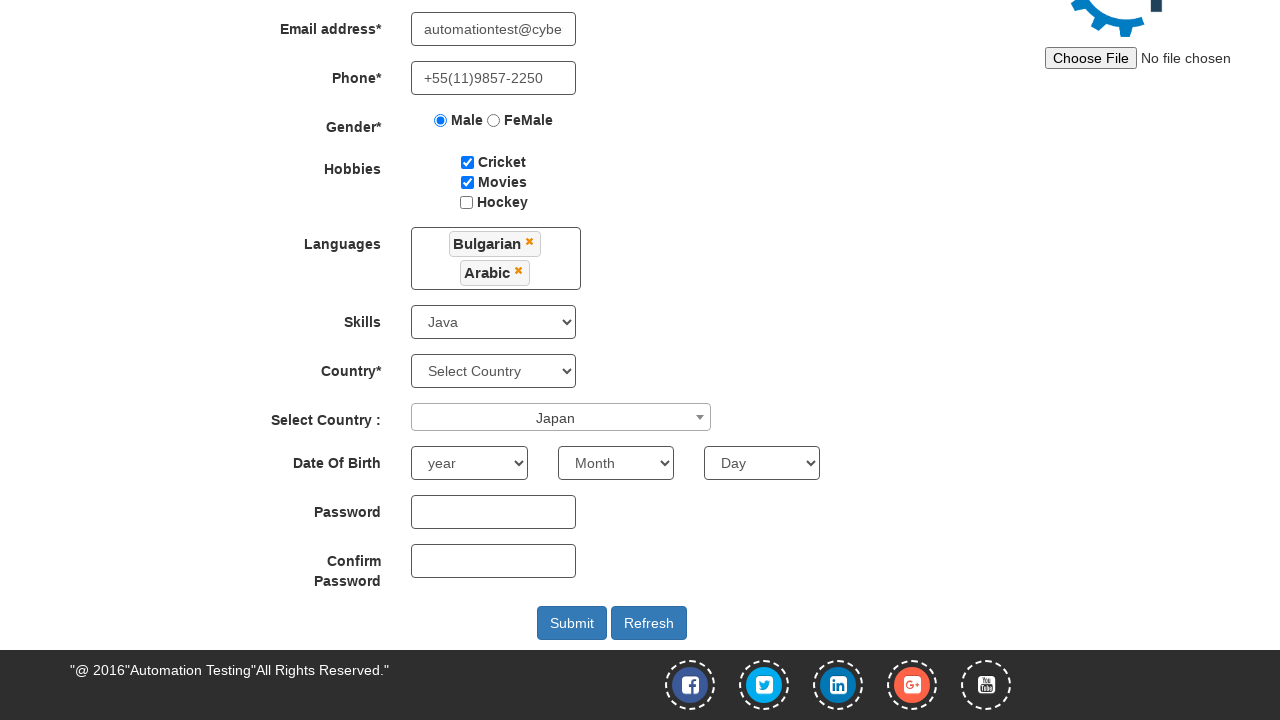

Selected birth year '2014' on #yearbox
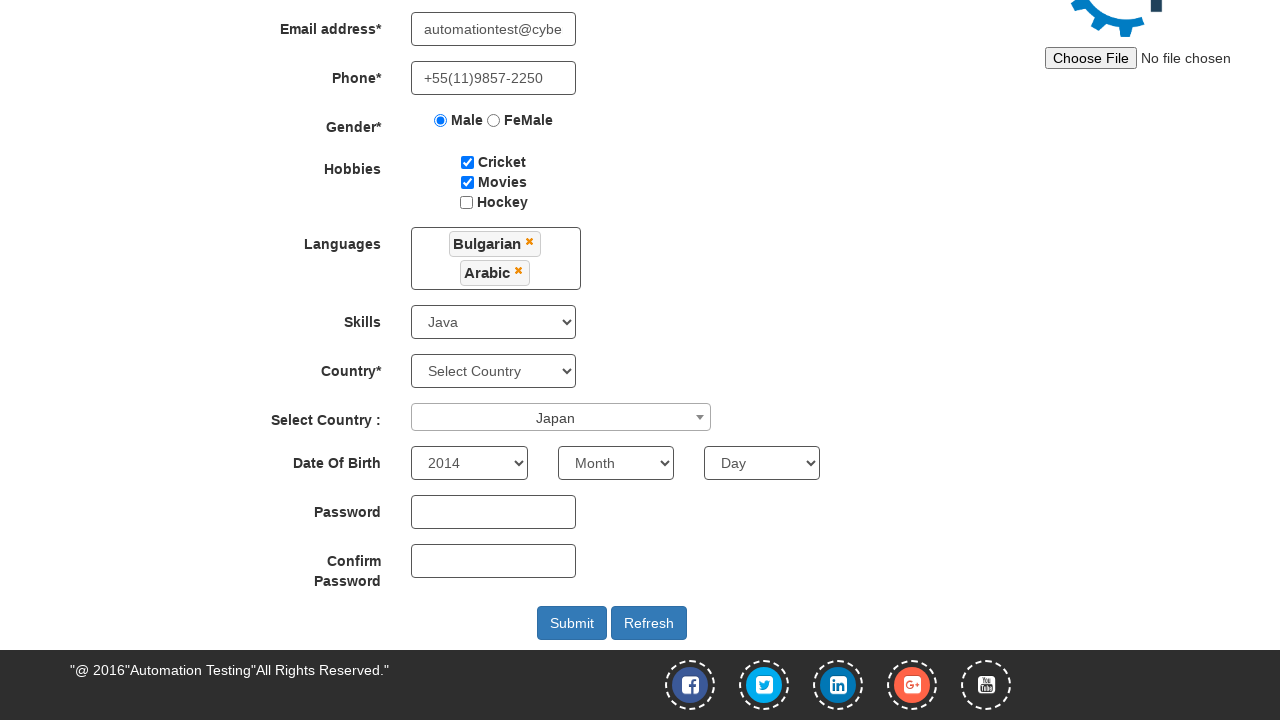

Selected birth month 'January' on xpath=//*[@placeholder='Month']
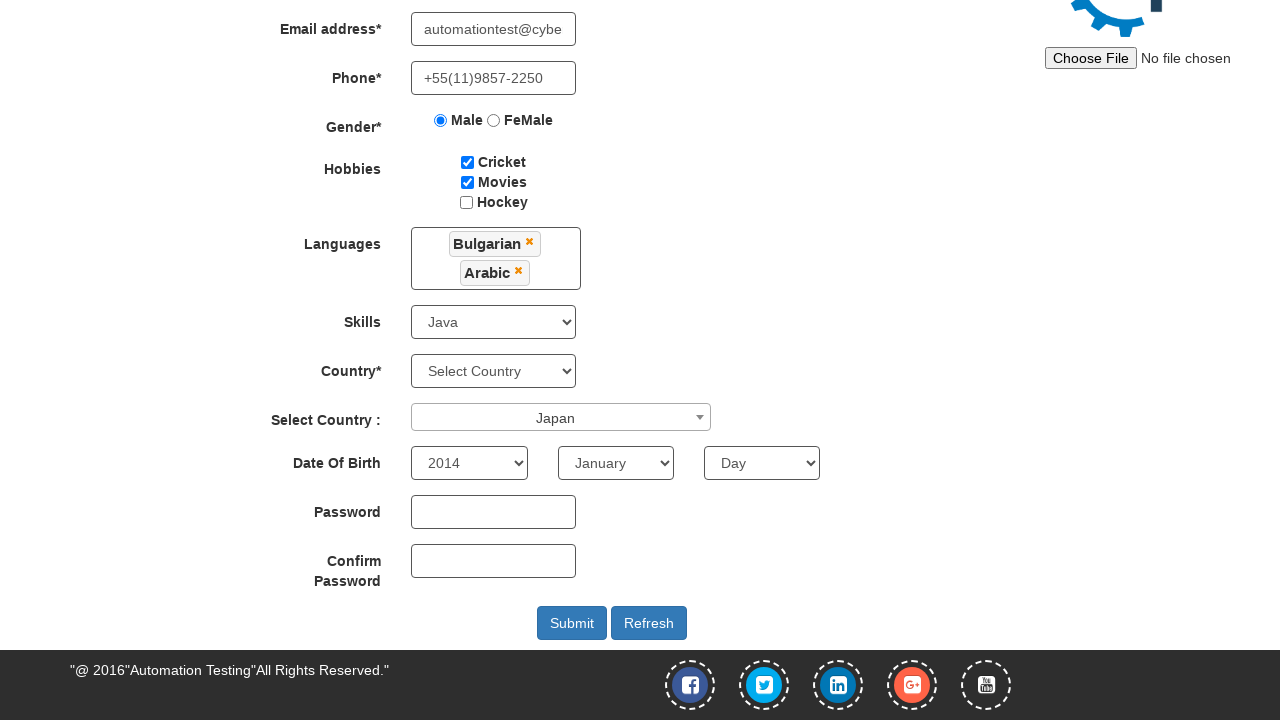

Selected birth day '20' on #daybox
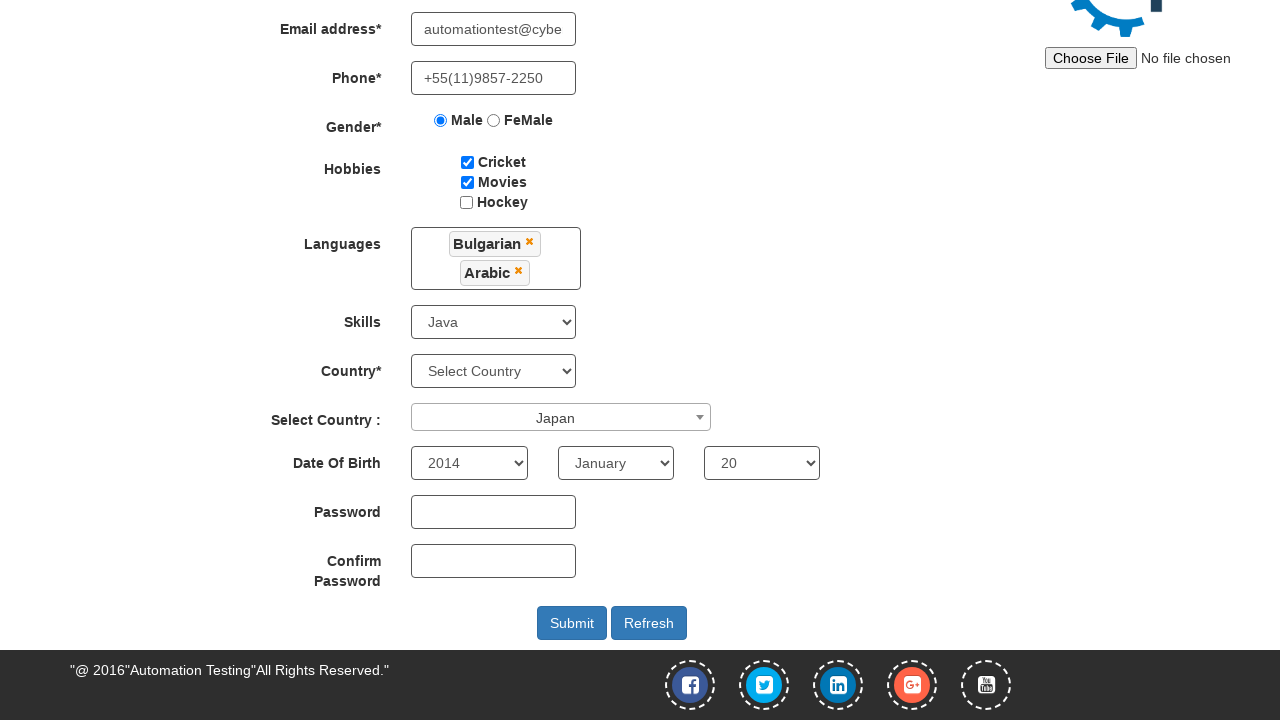

Filled first password field on #firstpassword
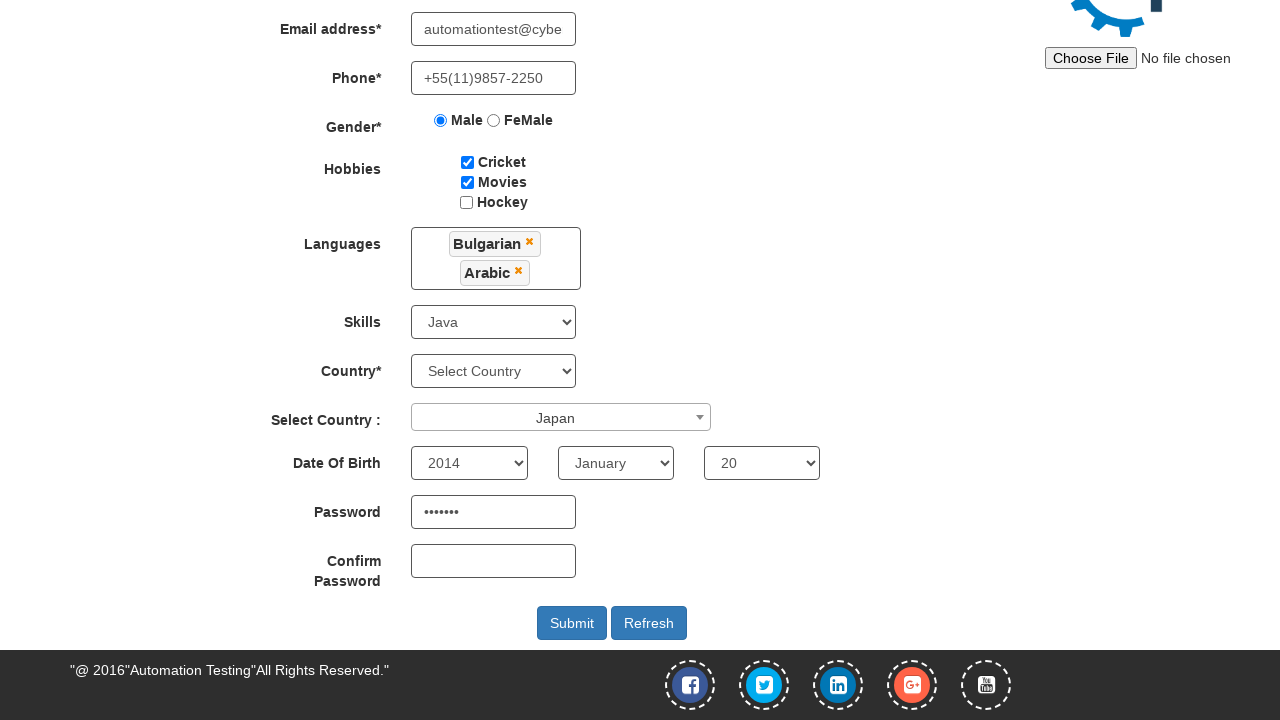

Filled password confirmation field on #secondpassword
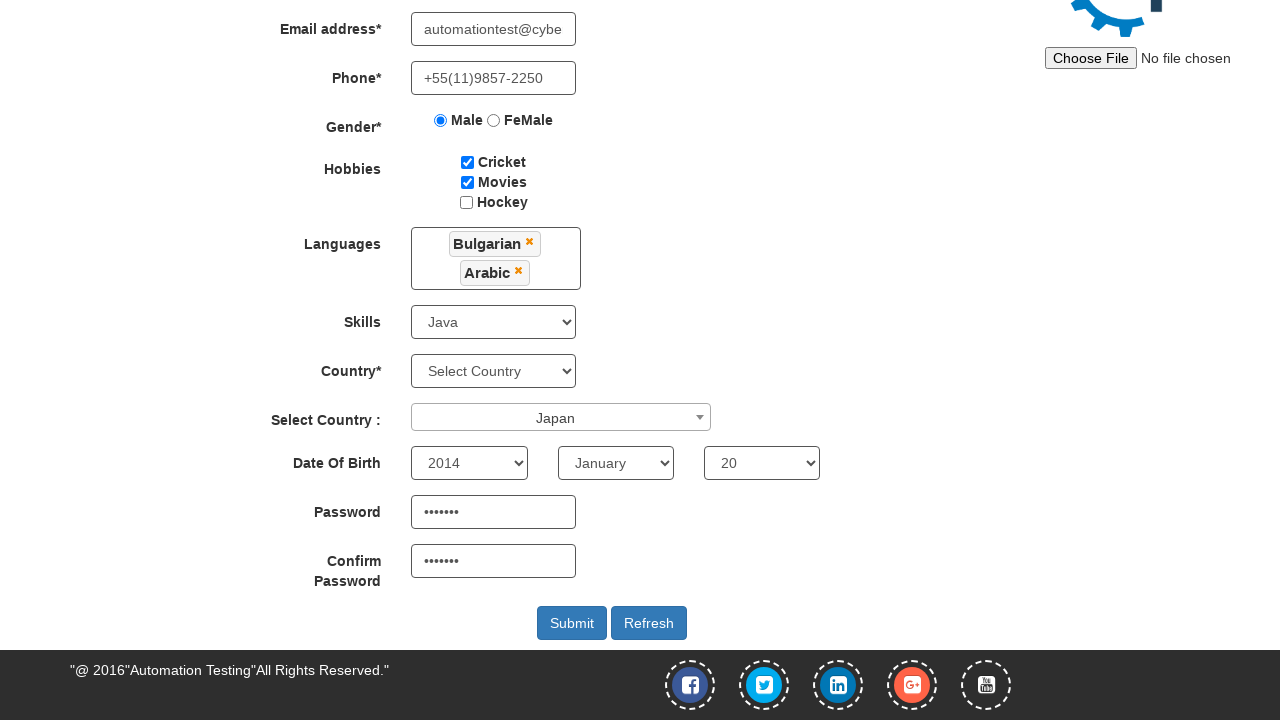

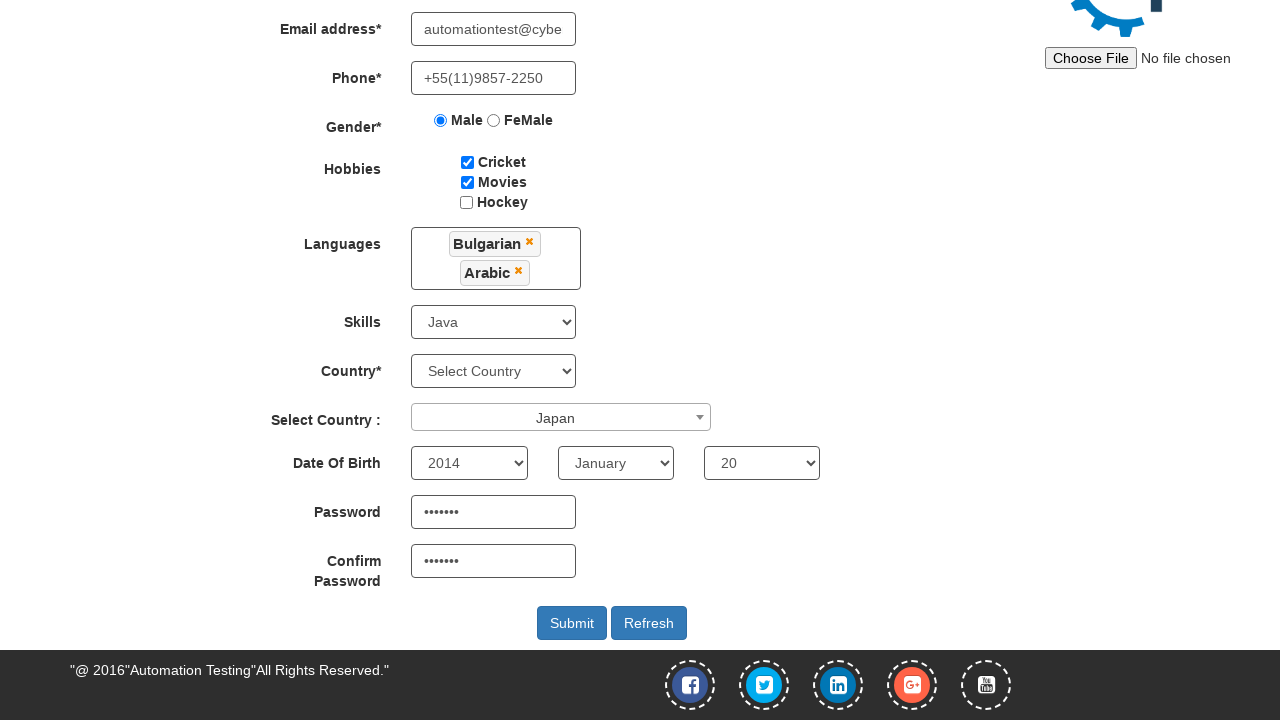